Tests Apple Music search functionality by searching for a song, hovering over the top result to reveal the play button, clicking play, and verifying the audio player loads.

Starting URL: https://music.apple.com/us/search?term=Bohemian%20Rhapsody%20Queen

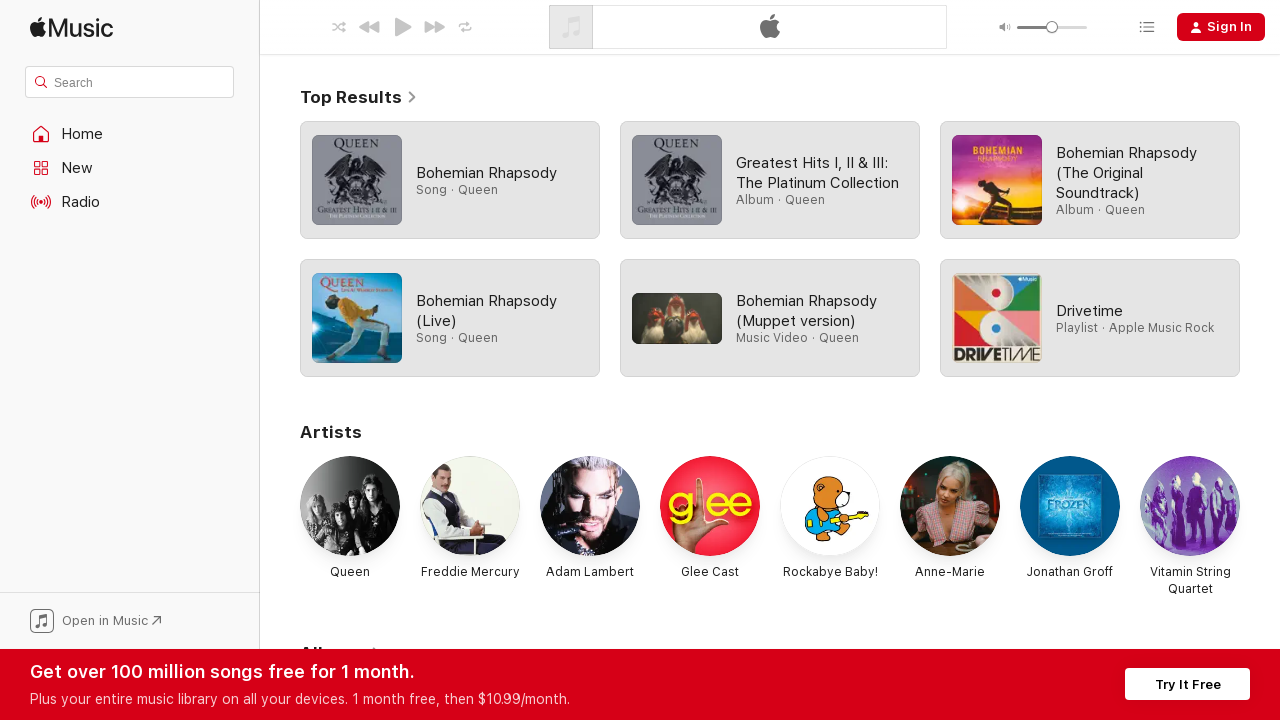

Waited for page to fully load with networkidle state
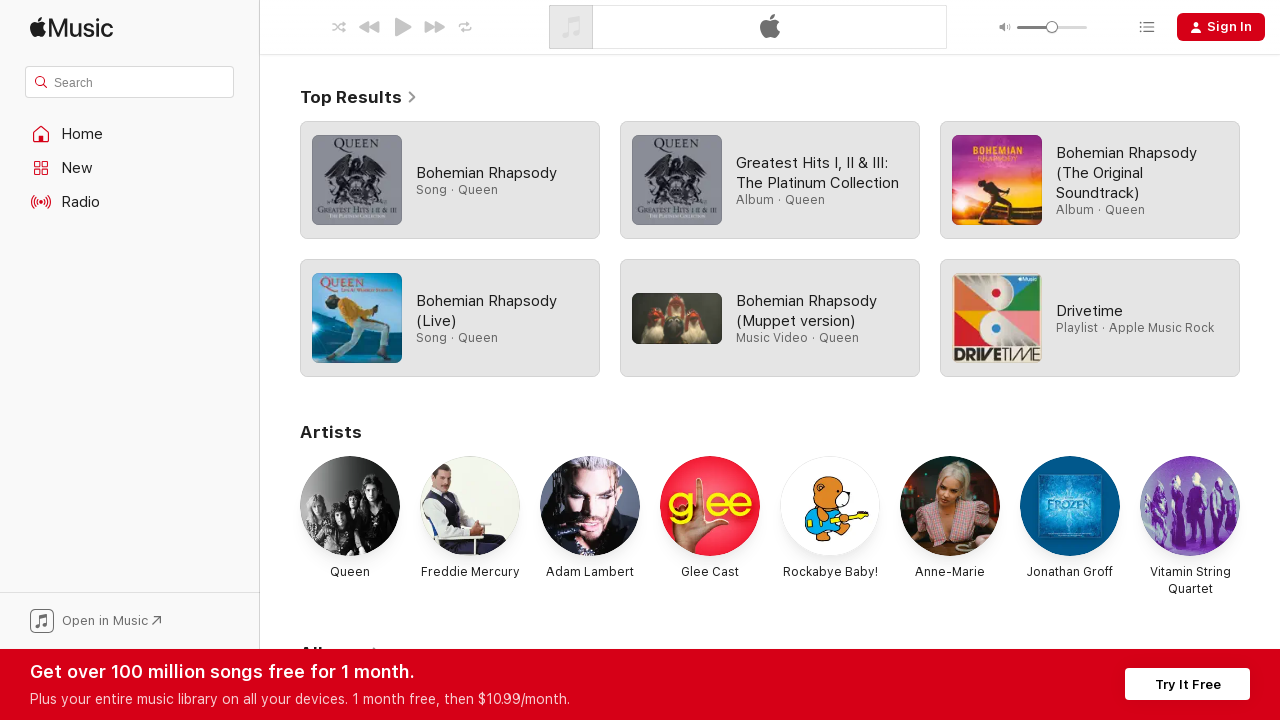

Search results appeared with top-search-lockup element visible
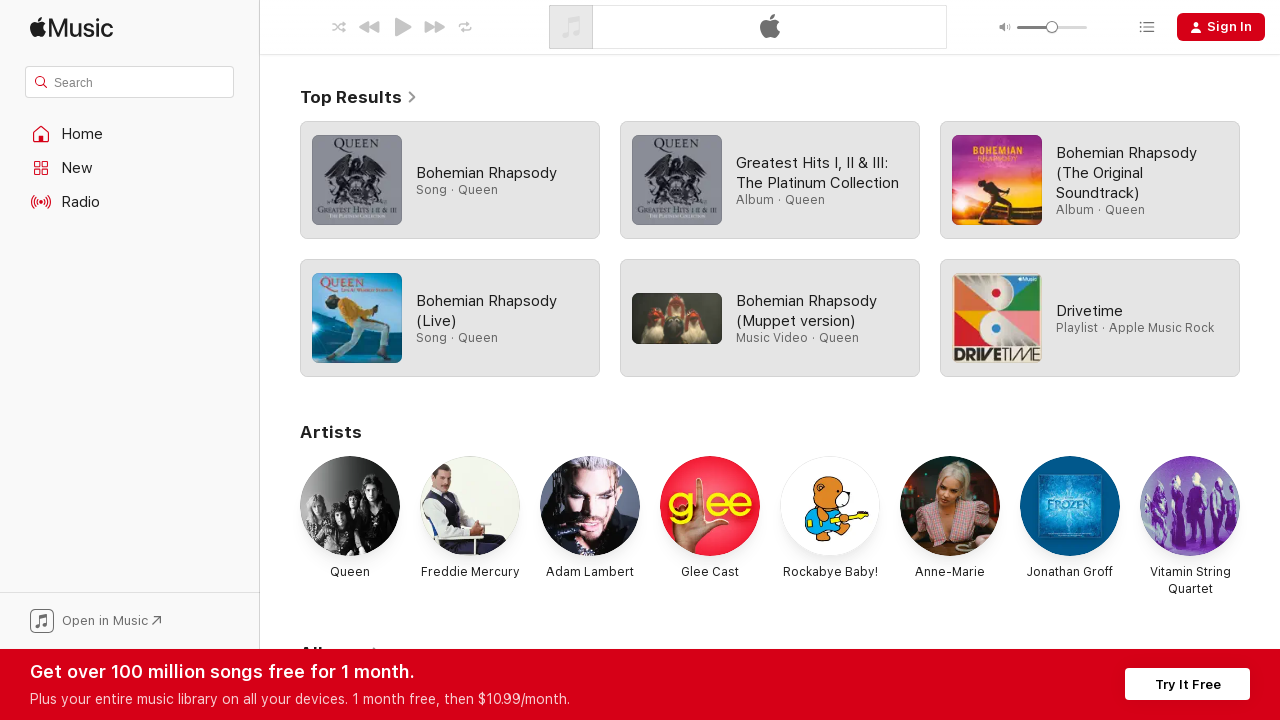

Located the top search result for Bohemian Rhapsody
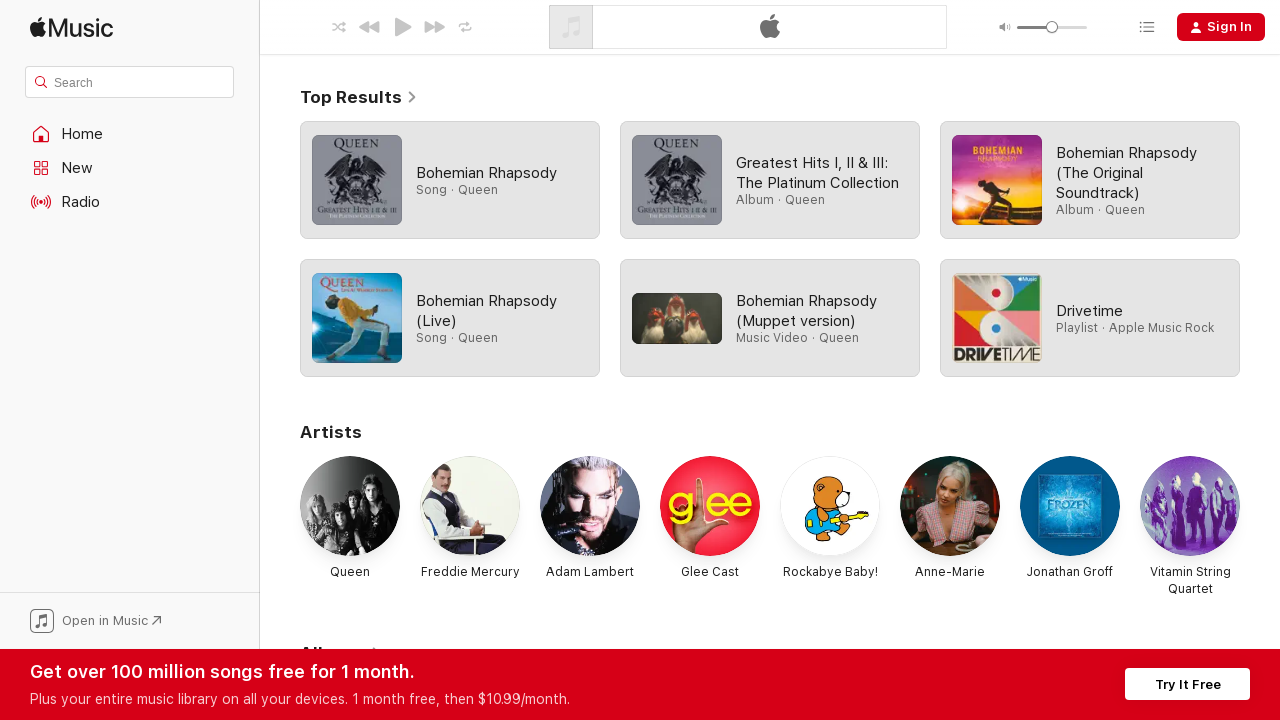

Hovered over top search result to reveal play button at (450, 180) on .top-search-lockup >> nth=0
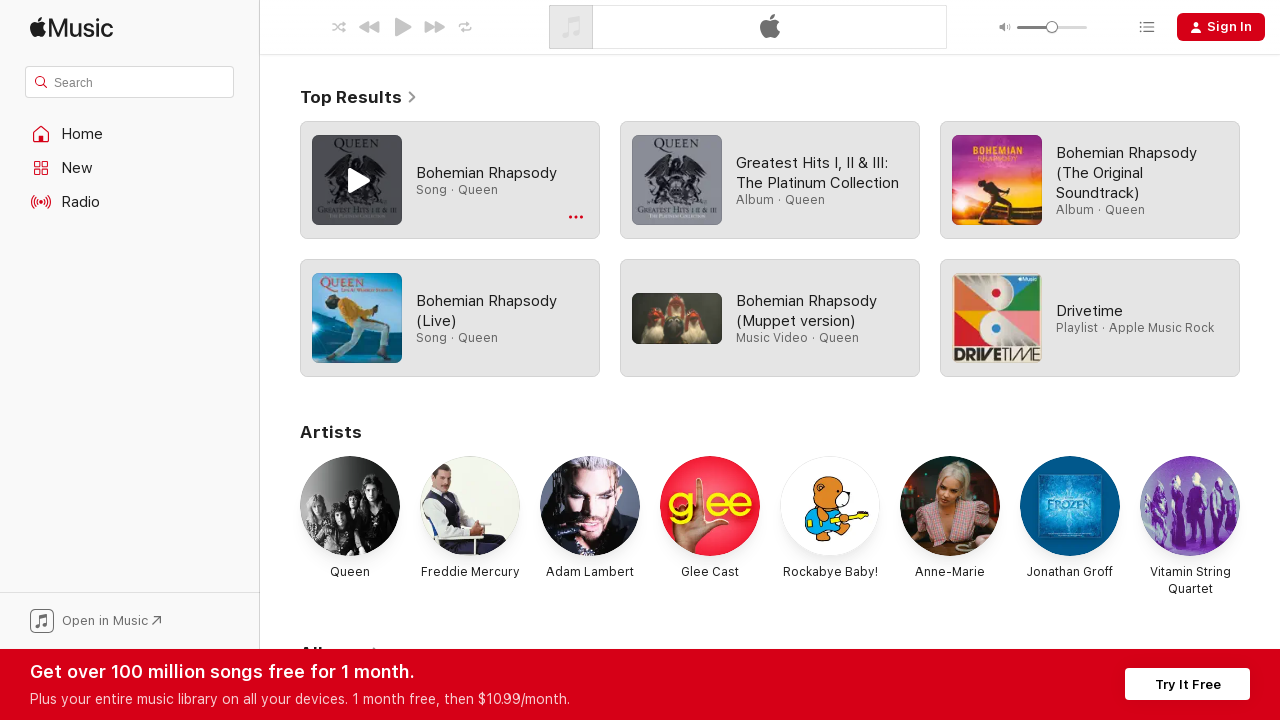

Located the play button on the hovered result
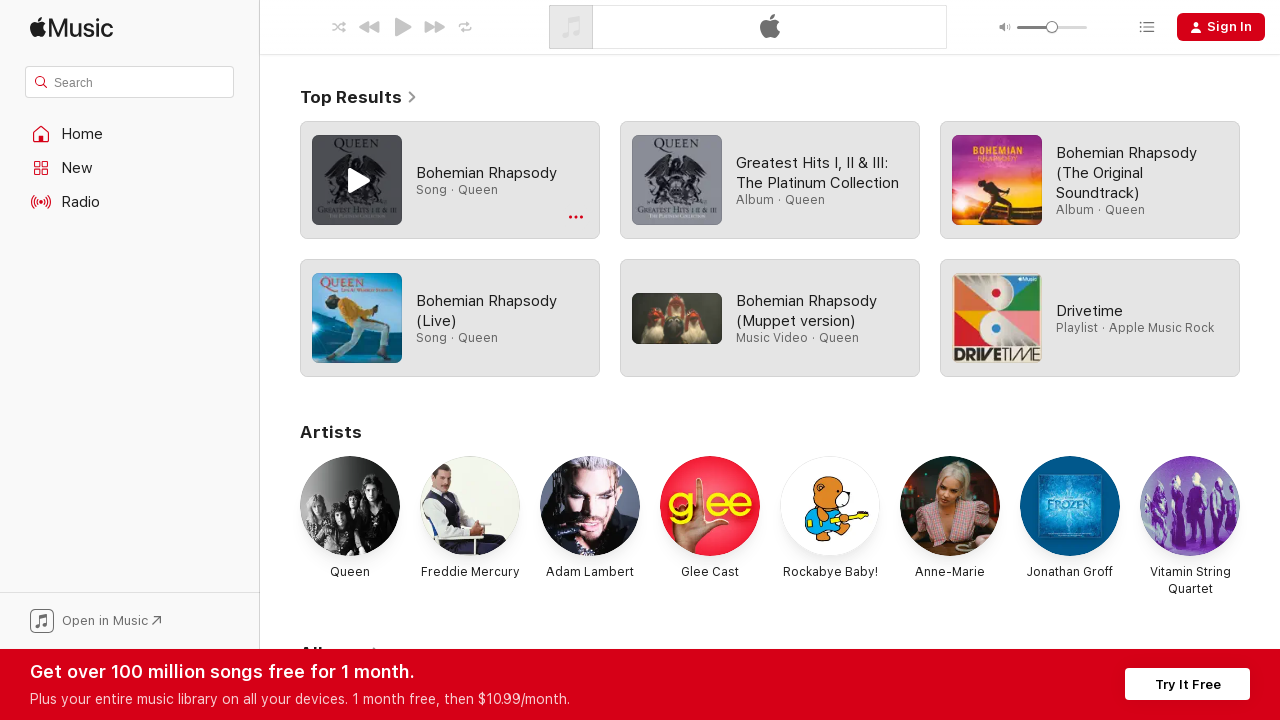

Play button became visible
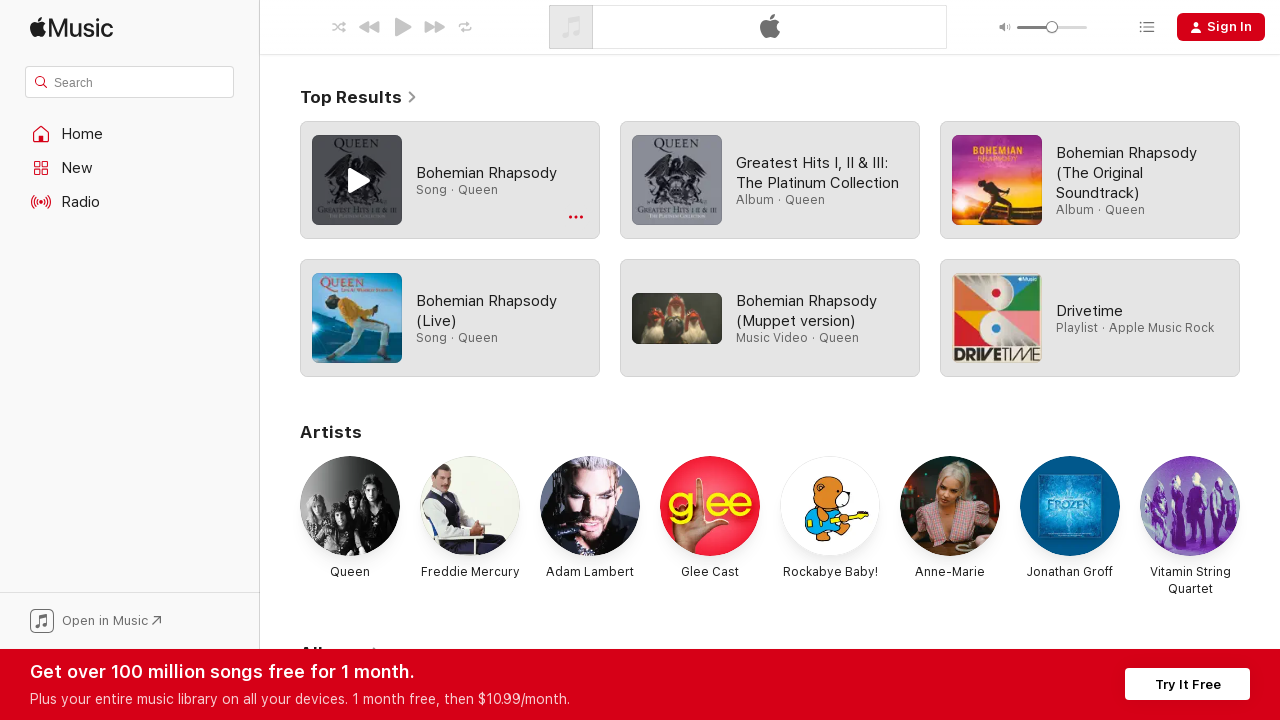

Clicked the play button to start playback at (357, 180) on .top-search-lockup >> nth=0 >> button.play-button
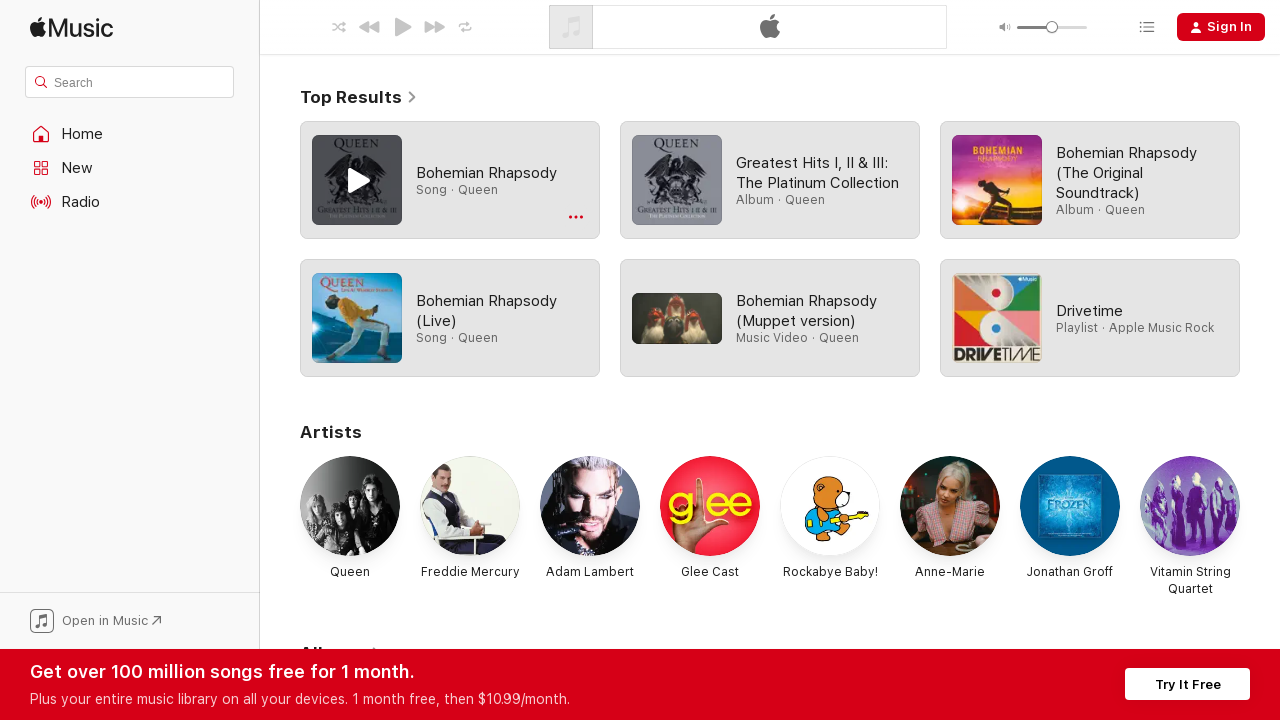

Located the Apple Music audio player element
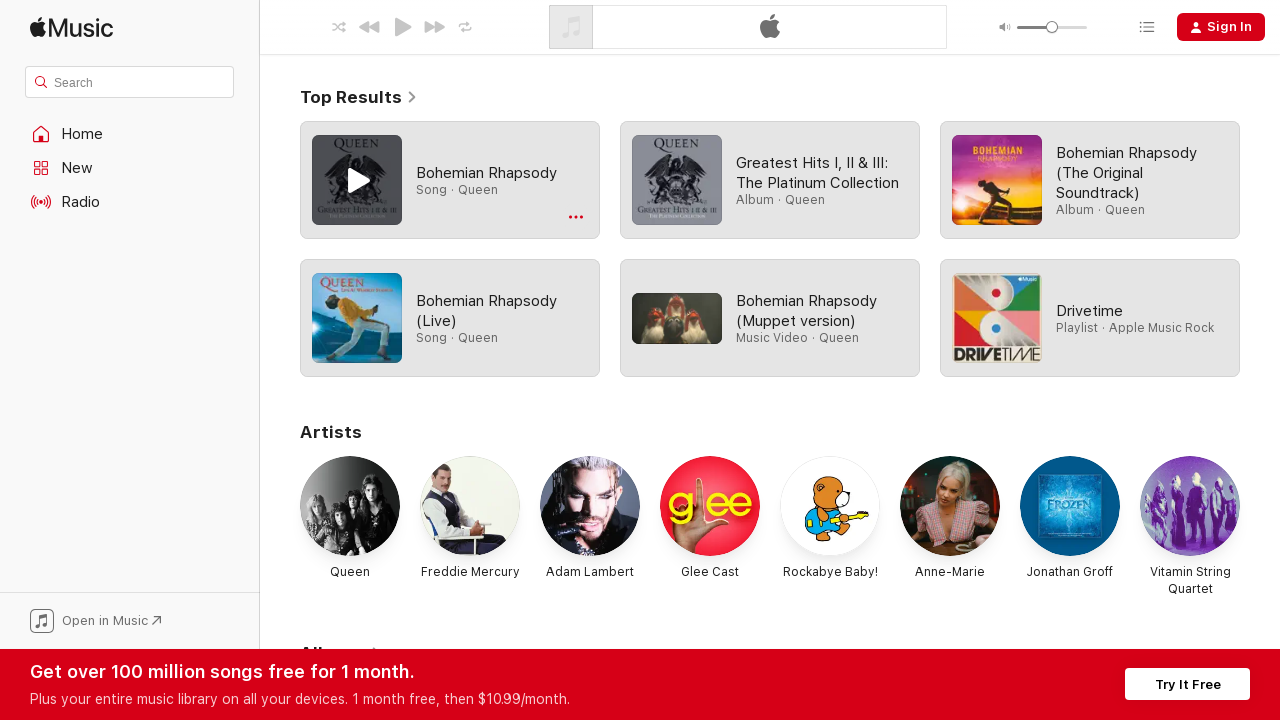

Audio player loaded and attached to the DOM
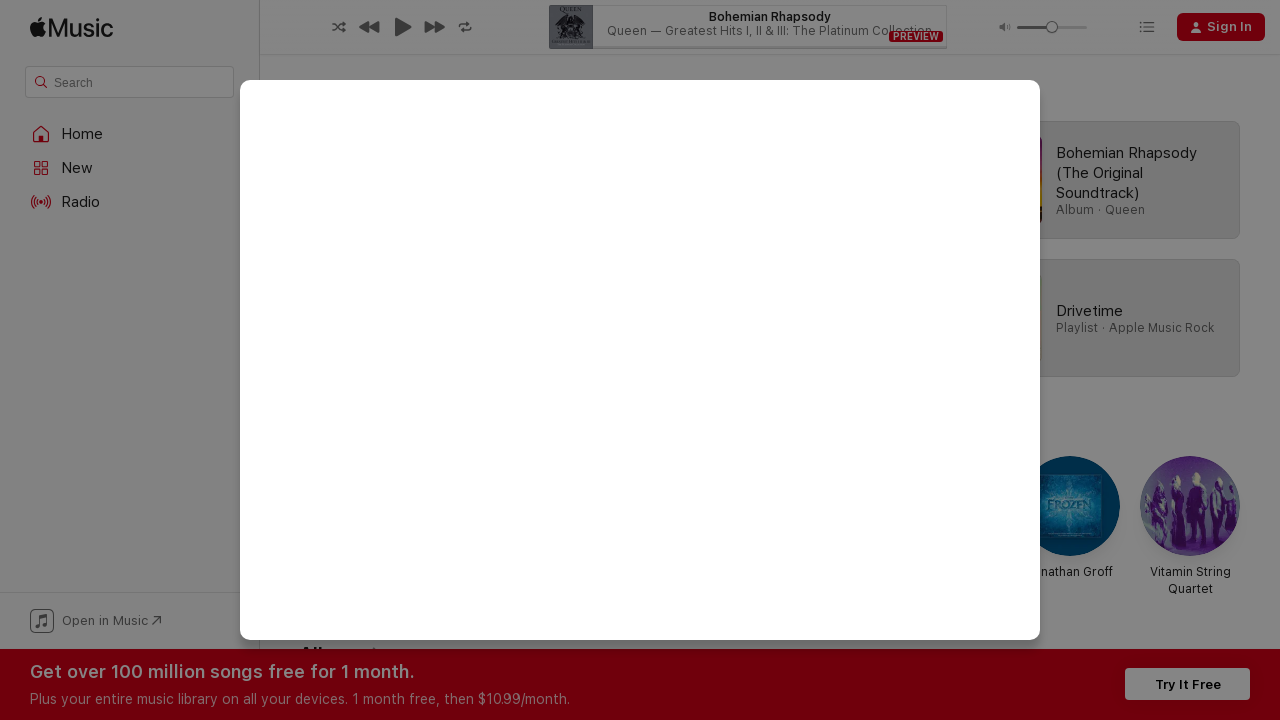

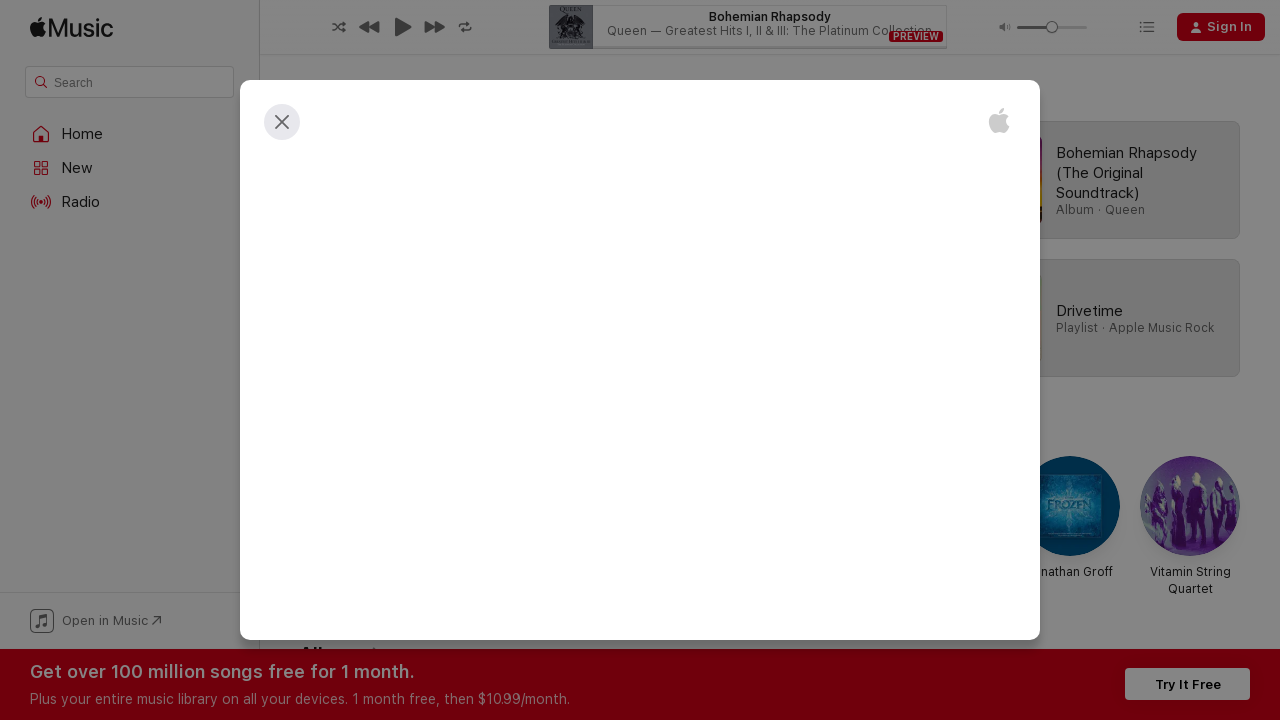